Navigates to the Advantage Online Shopping homepage and clicks to open the create new account form

Starting URL: http://advantageonlineshopping.com/#/

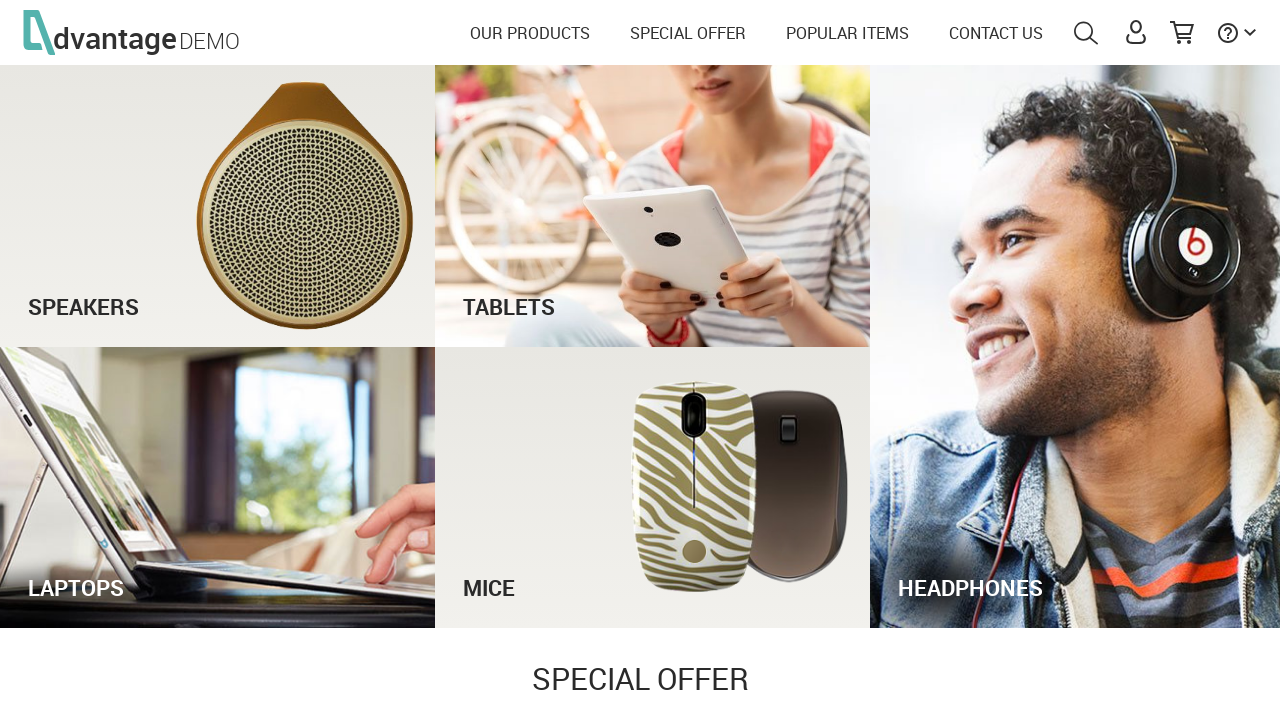

Clicked user icon to open account menu at (1136, 32) on #hrefUserIcon
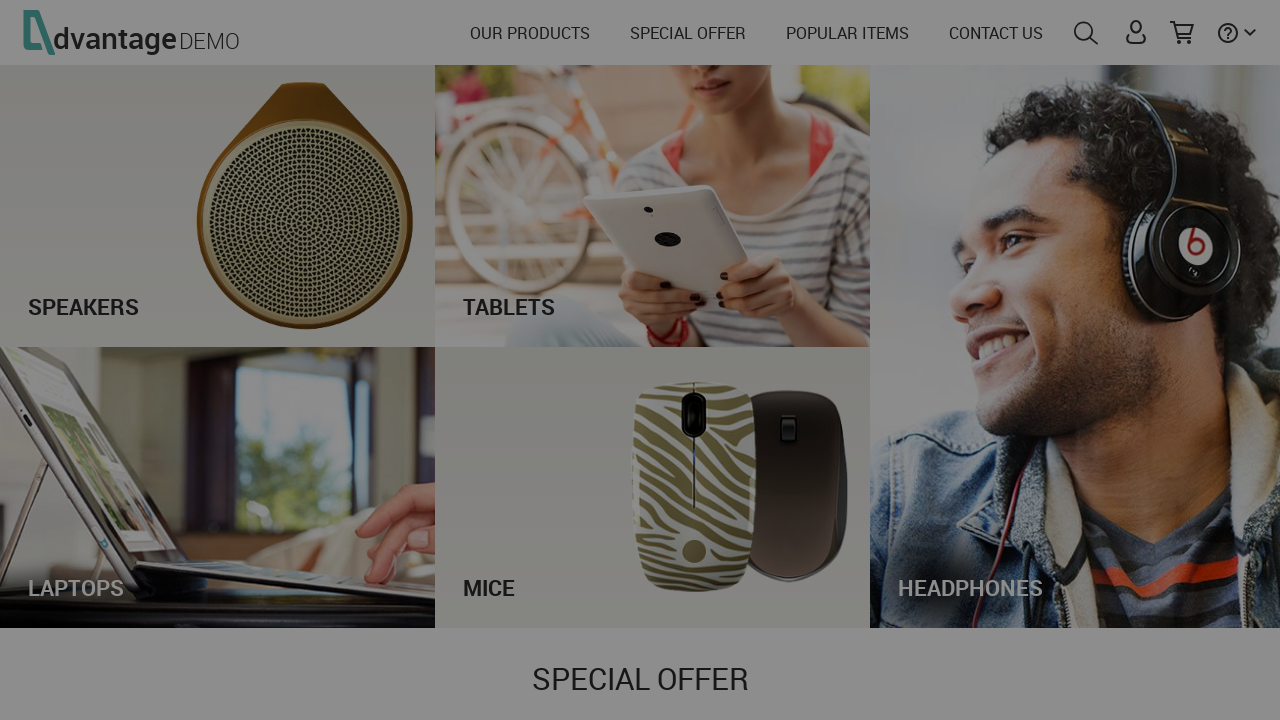

CREATE NEW ACCOUNT link appeared in the menu
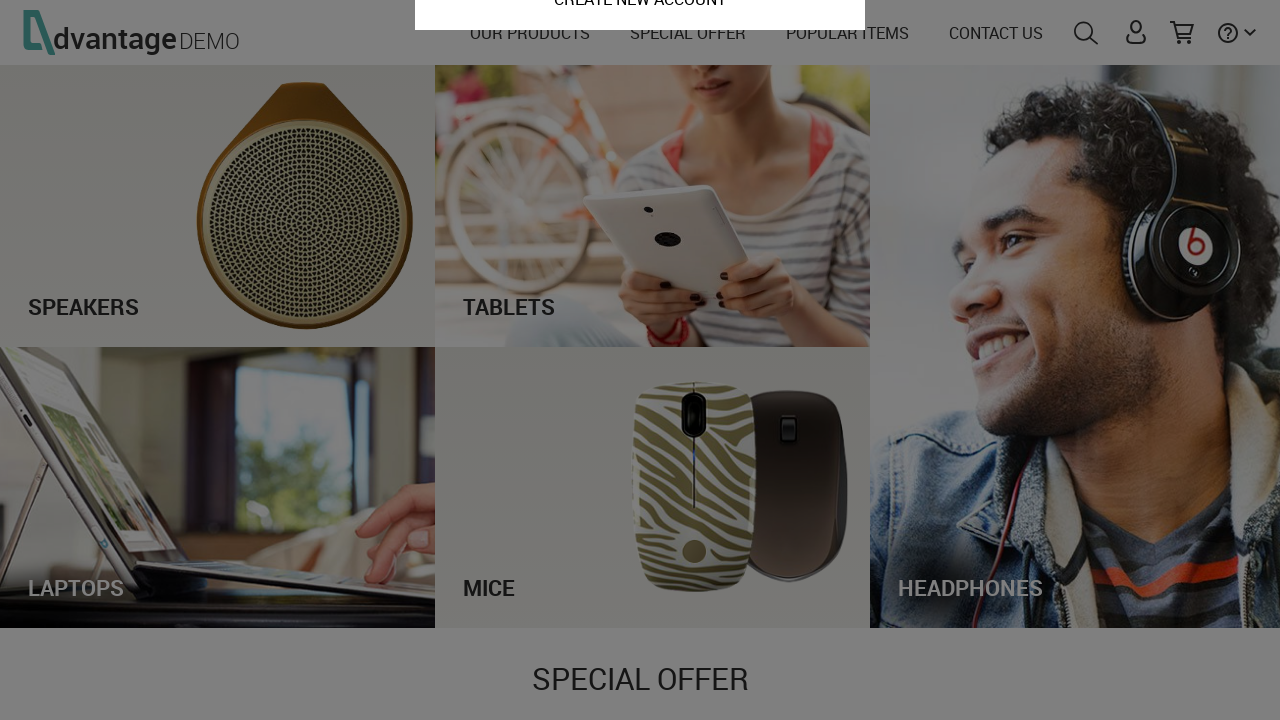

Clicked CREATE NEW ACCOUNT link to open account creation form at (640, 578) on text=CREATE NEW ACCOUNT
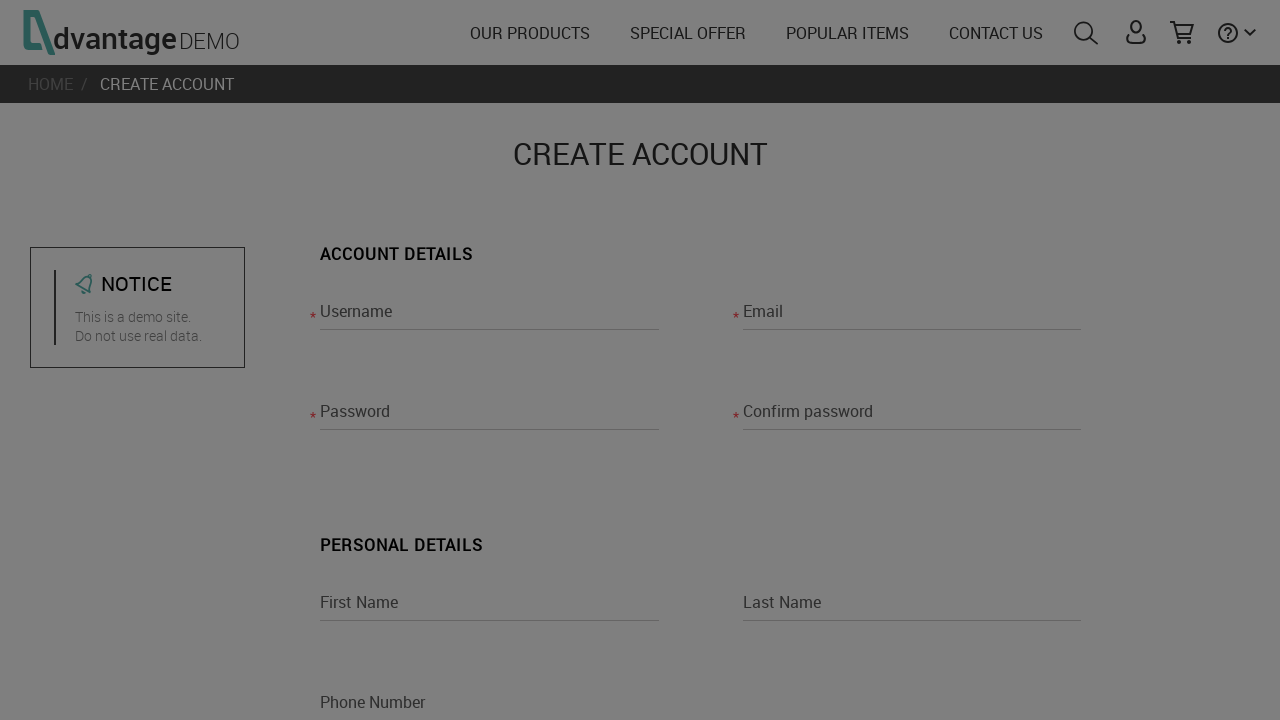

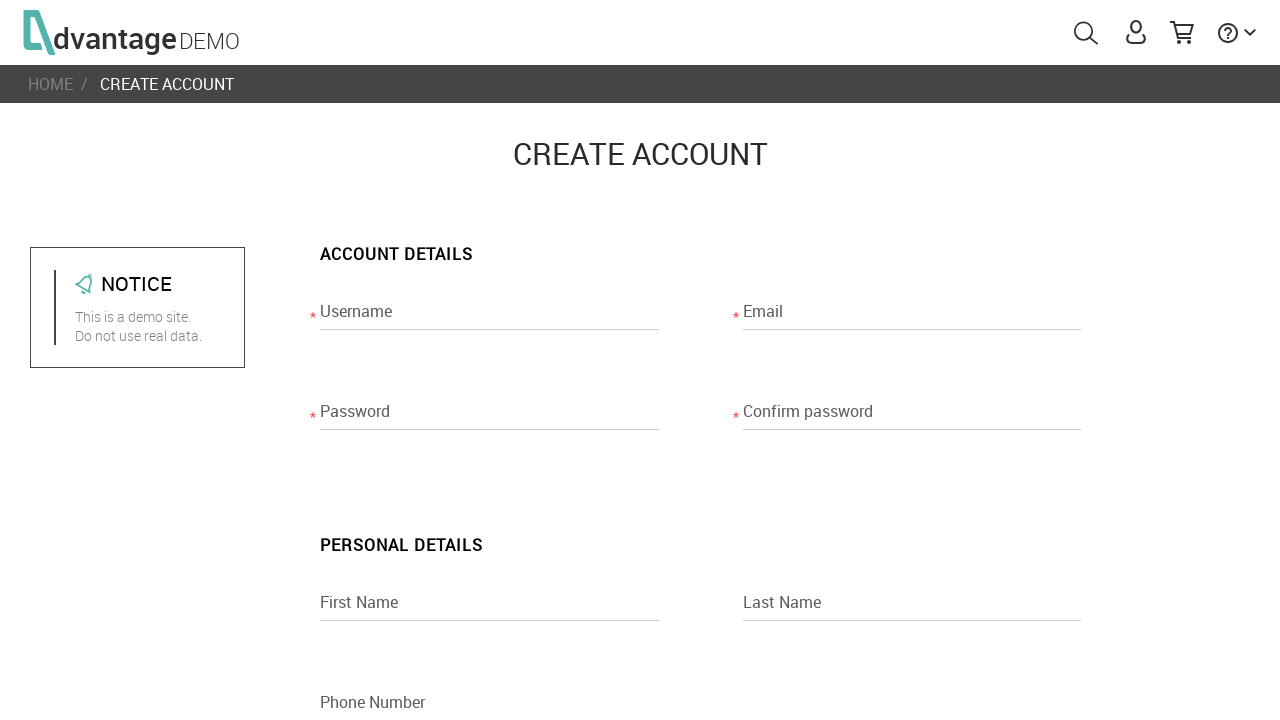